Tests moving mouse by offset from current pointer location

Starting URL: https://www.selenium.dev/selenium/web/mouse_interaction.html

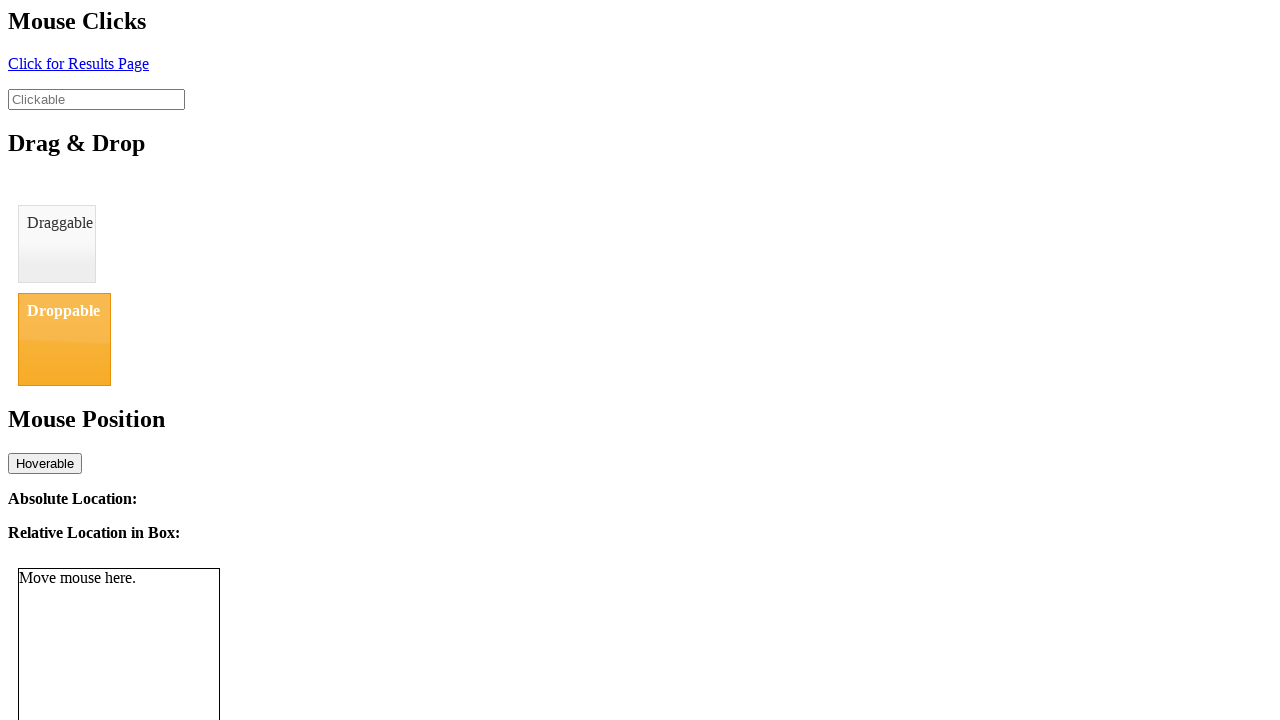

Moved mouse to initial position (8, 11) at (8, 11)
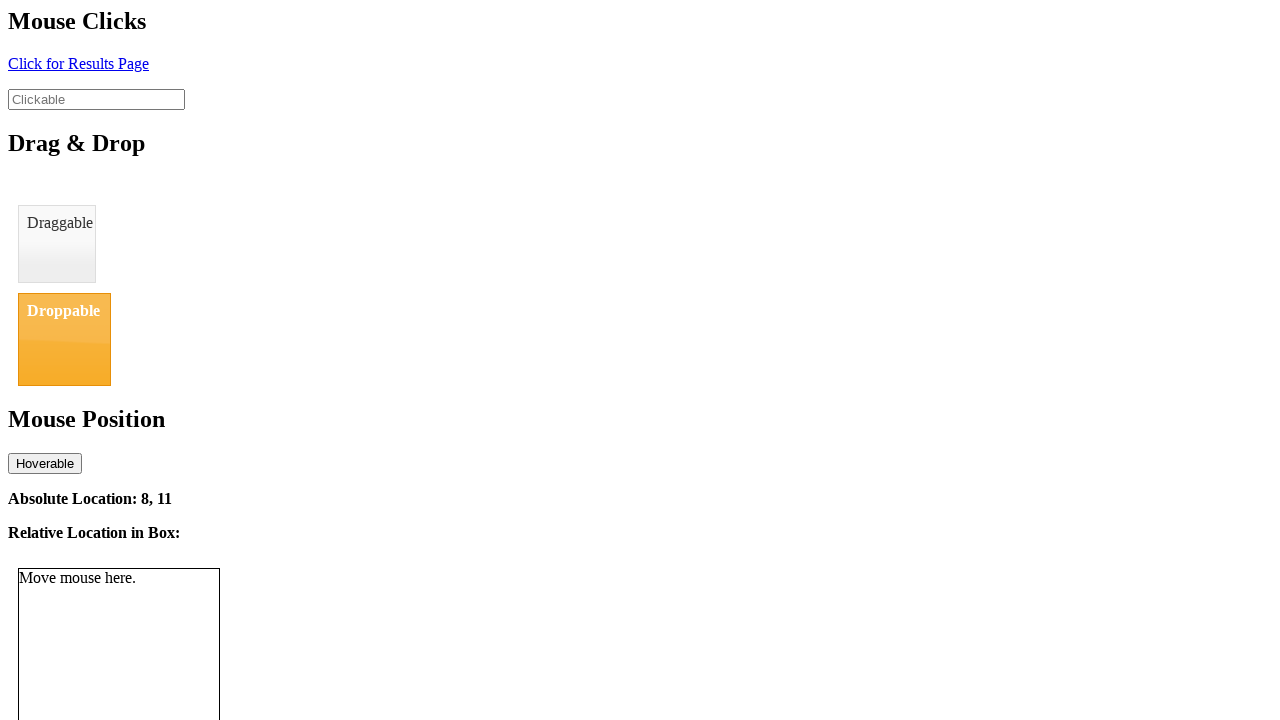

Moved mouse by offset (13, 15) to position (21, 26) at (21, 26)
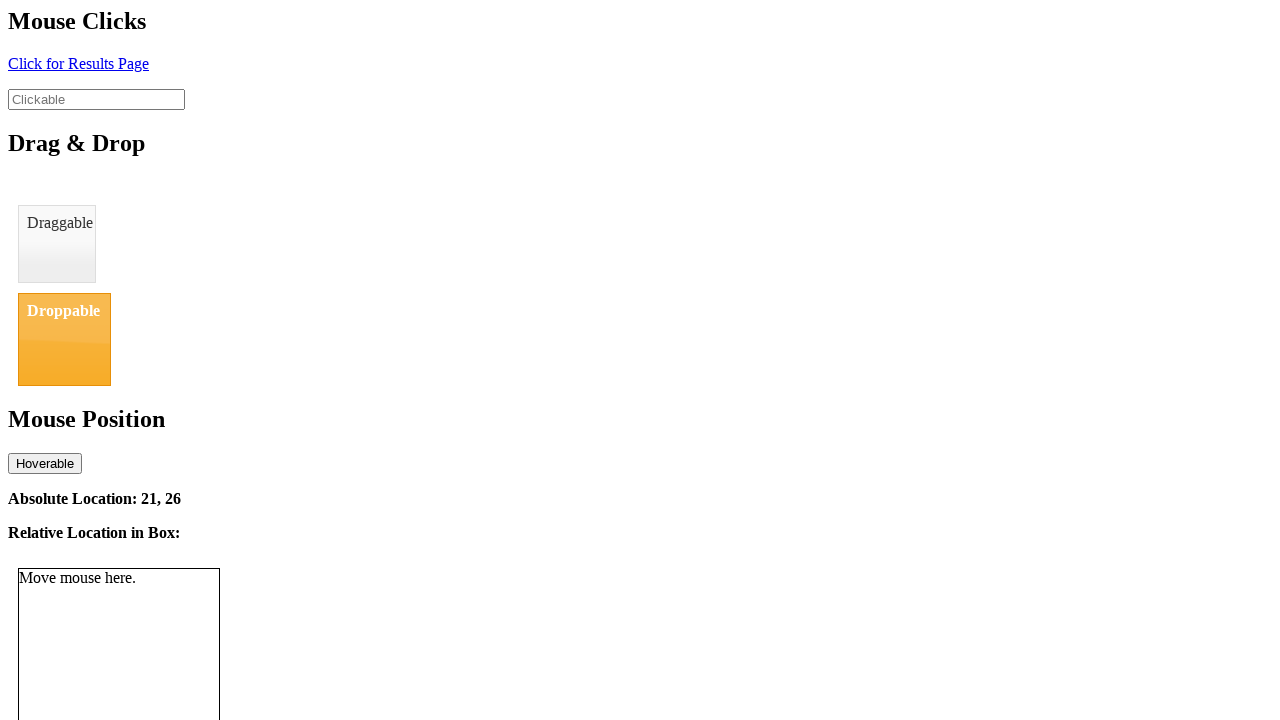

Verified absolute location element is present
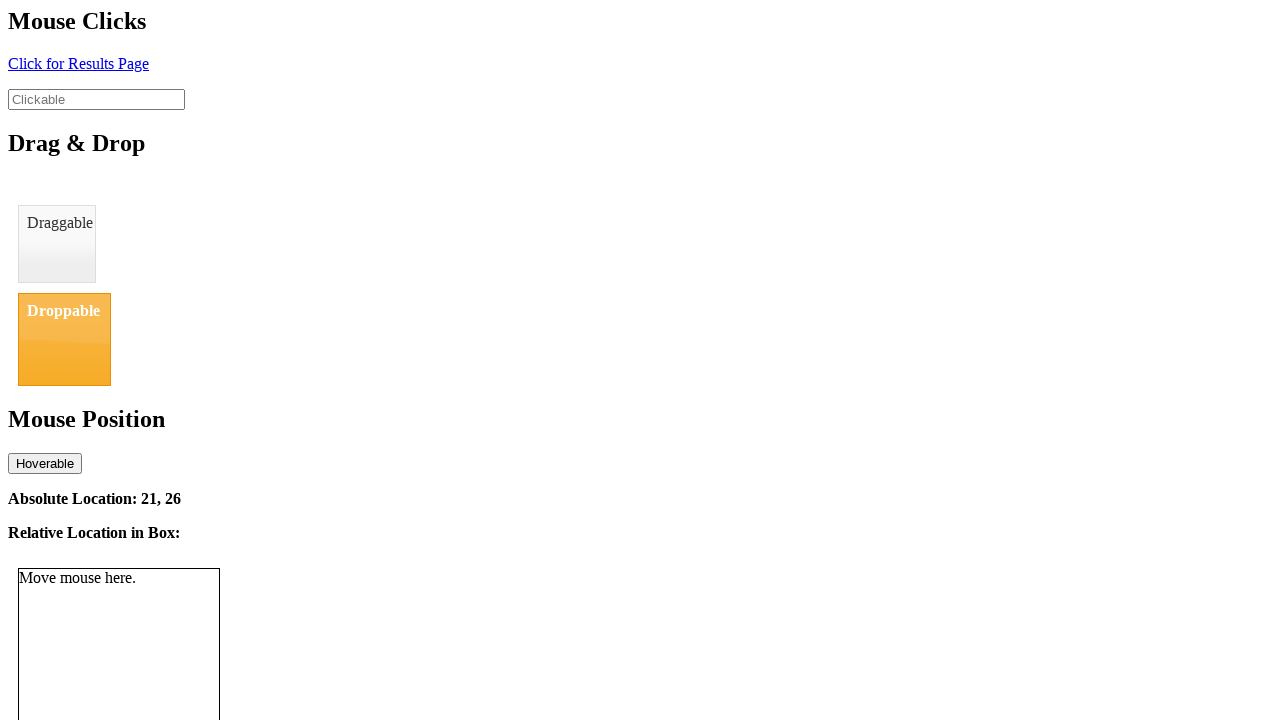

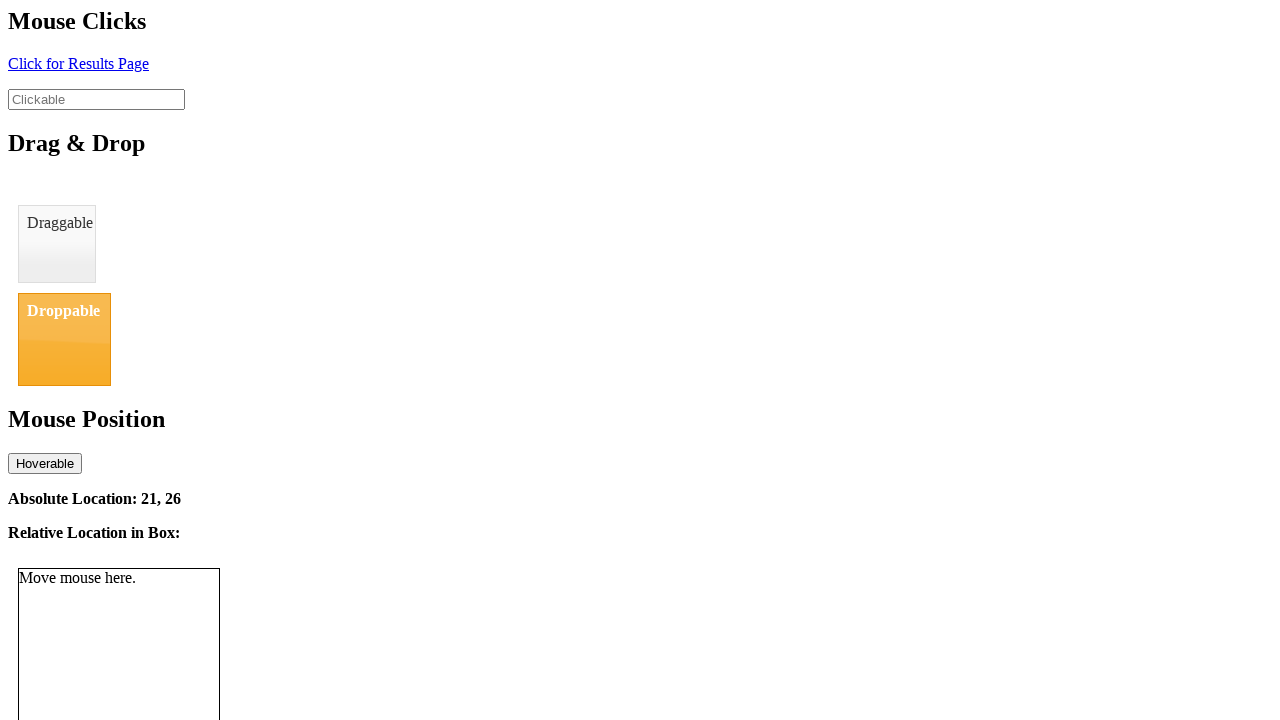